Tests cookie management functionality by adding a new cookie to the browser context, verifying it was added correctly, and then clicking a button to refresh the cookies display on the page.

Starting URL: https://bonigarcia.dev/selenium-webdriver-java/cookies.html

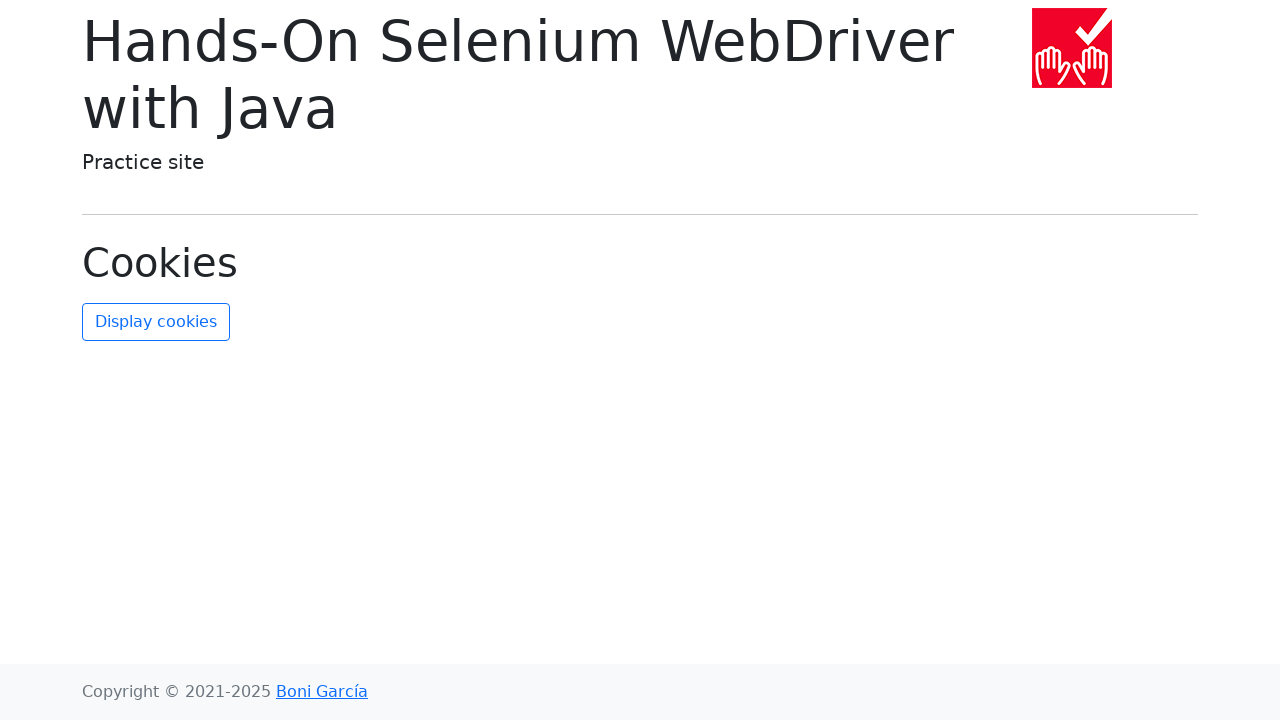

Added new cookie 'new-cookie-key' with value 'new-cookie-value' to browser context
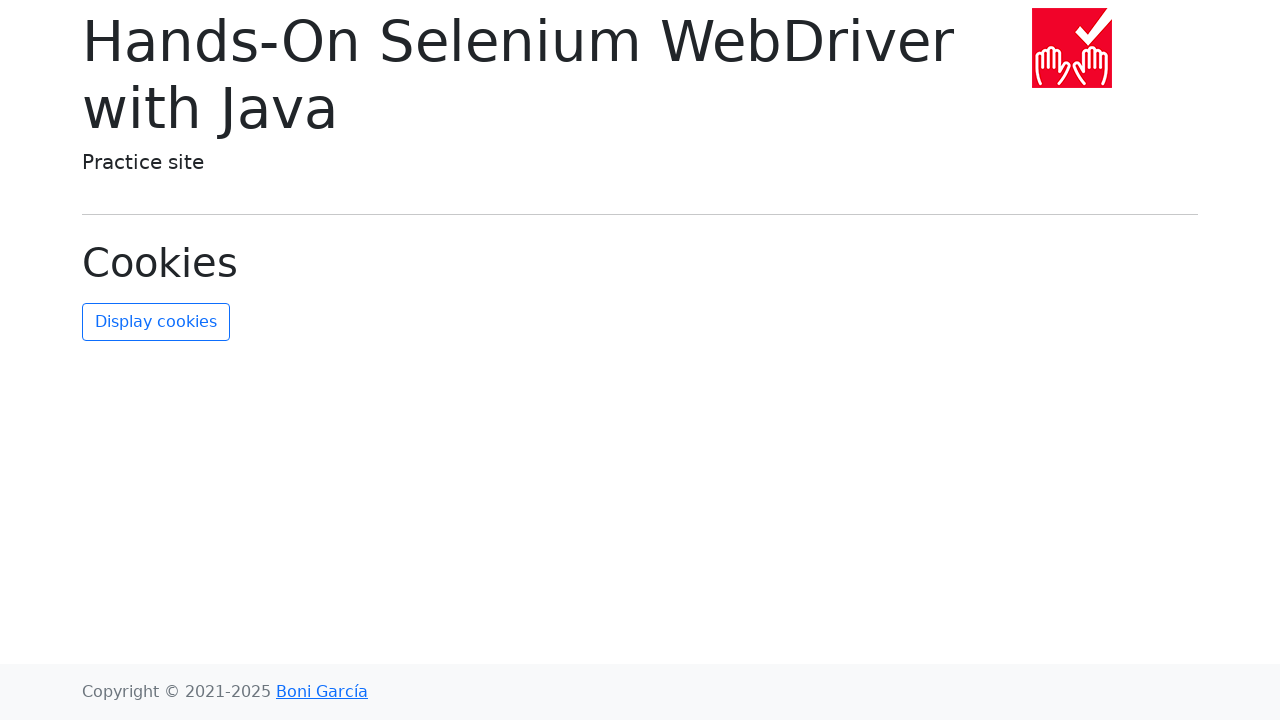

Retrieved all cookies from browser context
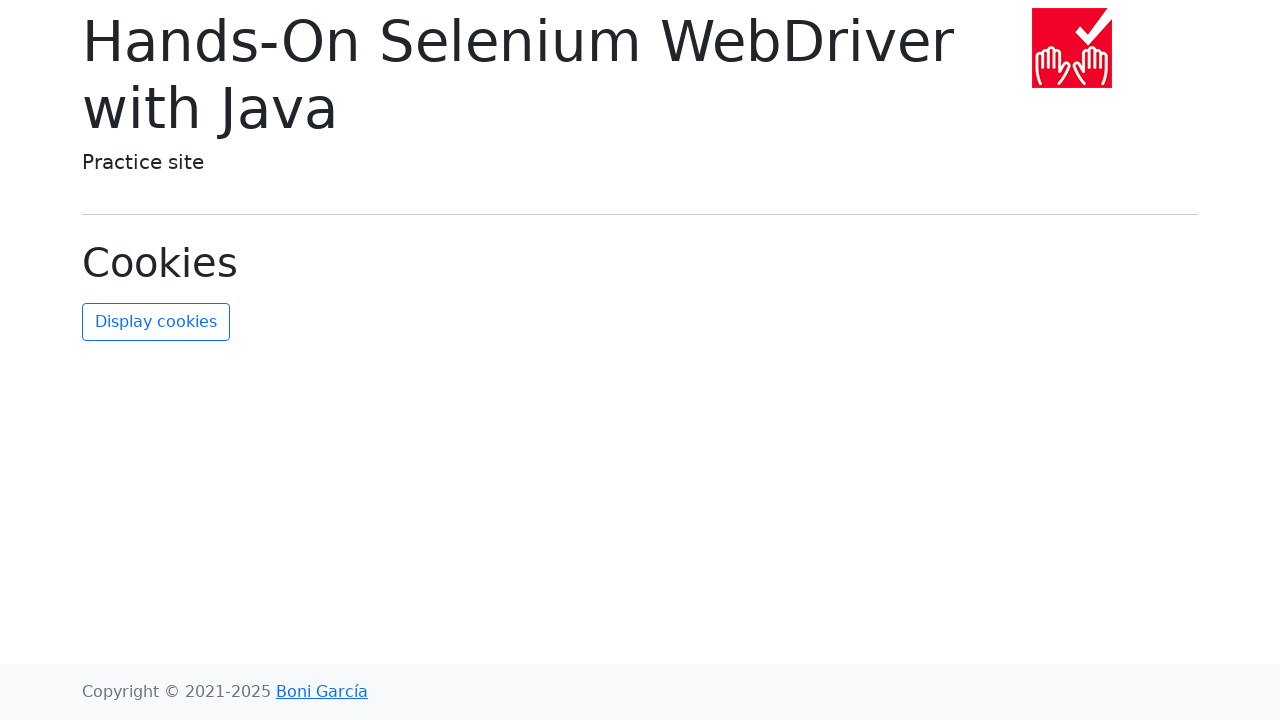

Located new cookie in cookies list
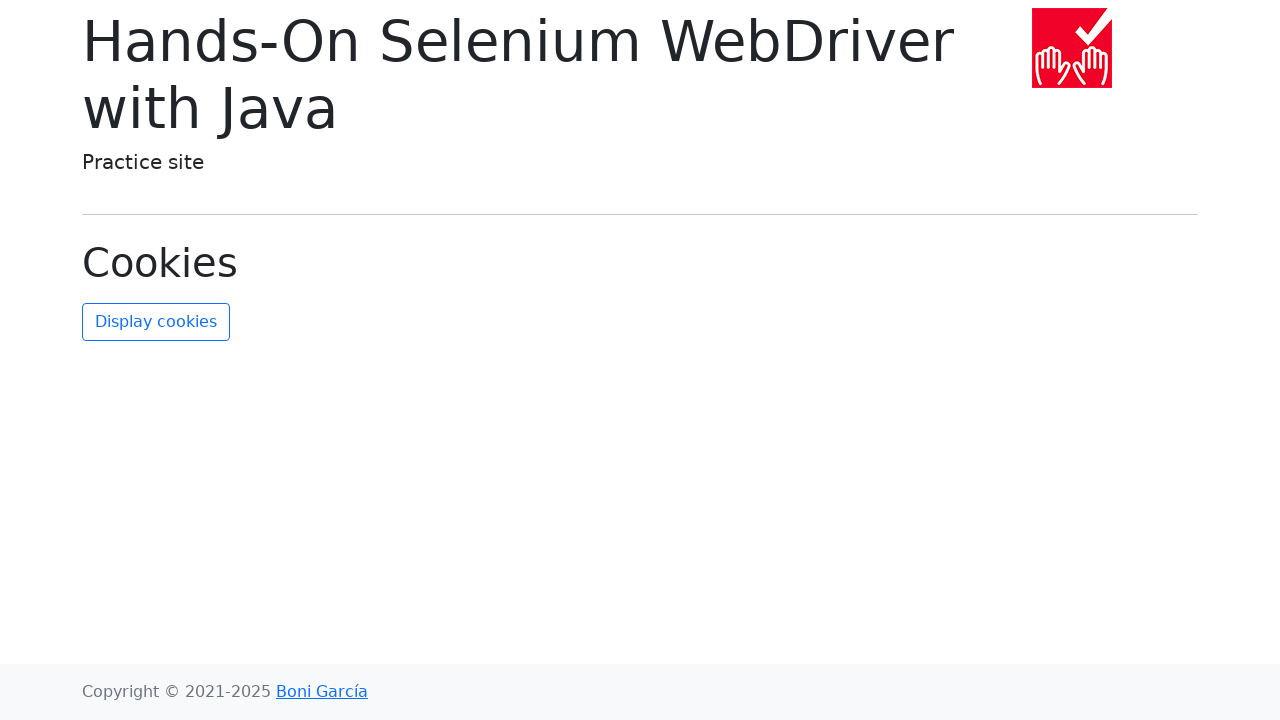

Verified that new cookie exists in context
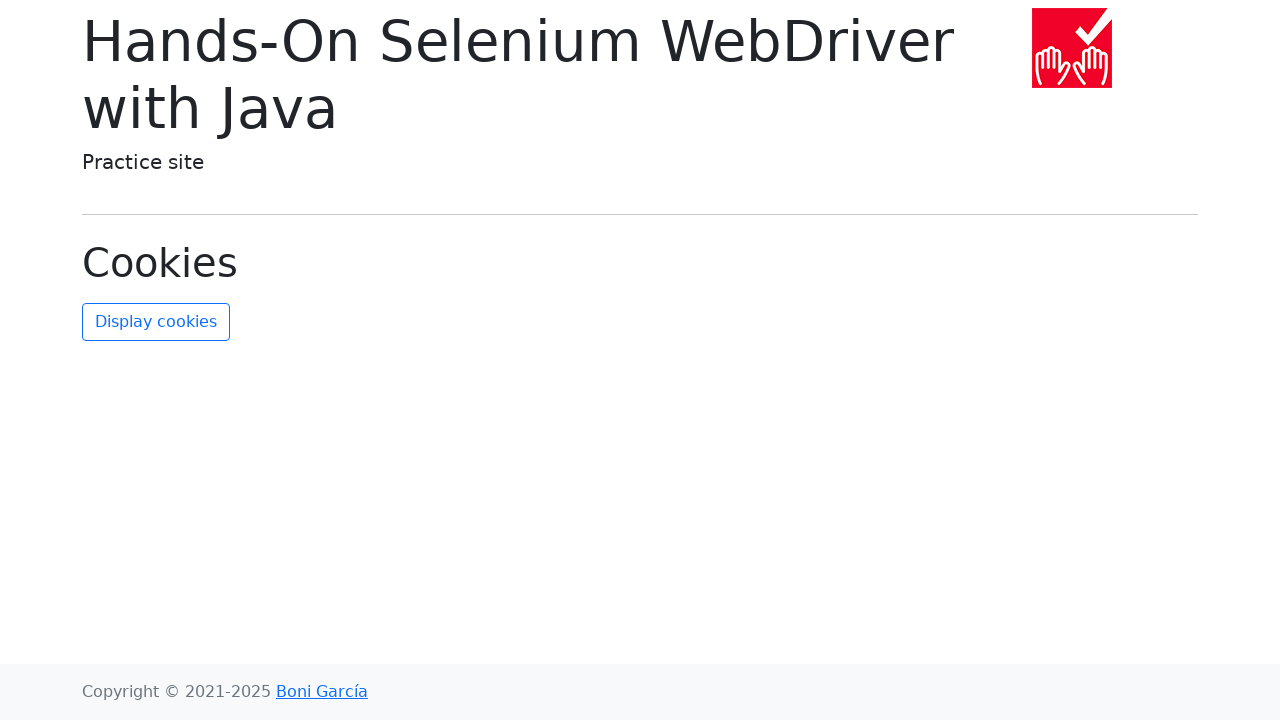

Verified that cookie value matches expected value 'new-cookie-value'
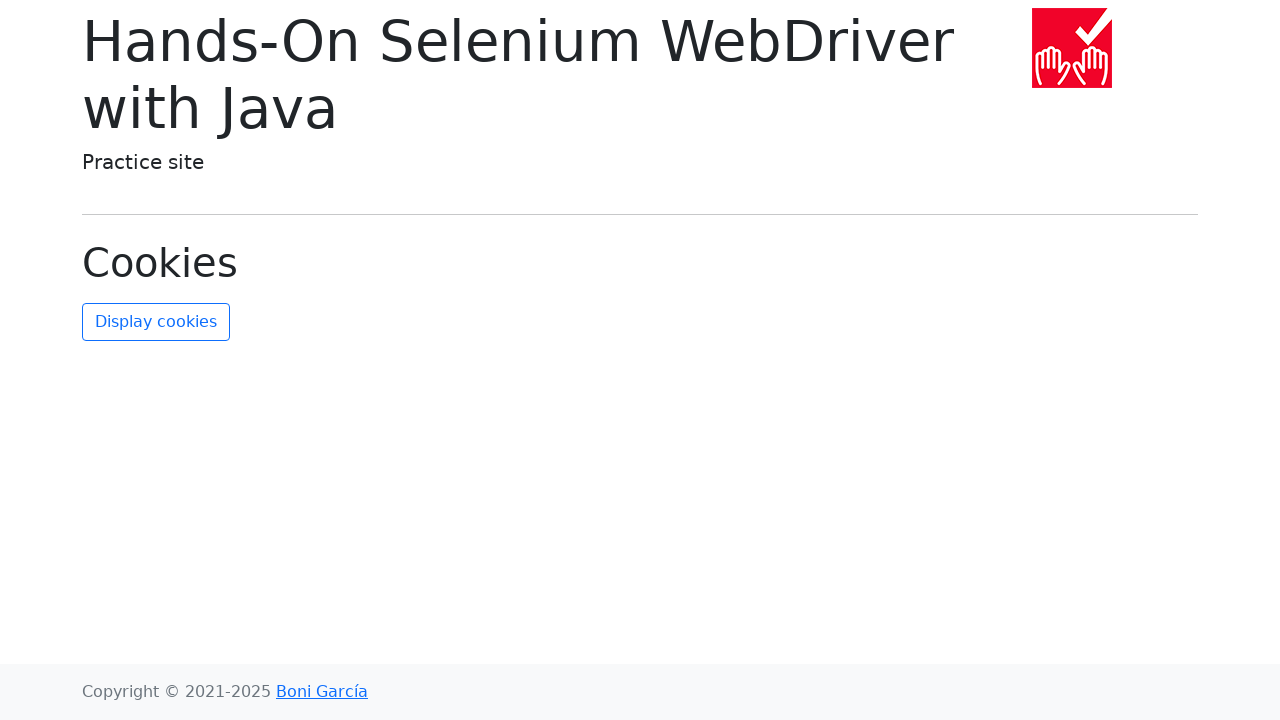

Clicked refresh cookies button to update the page display at (156, 322) on #refresh-cookies
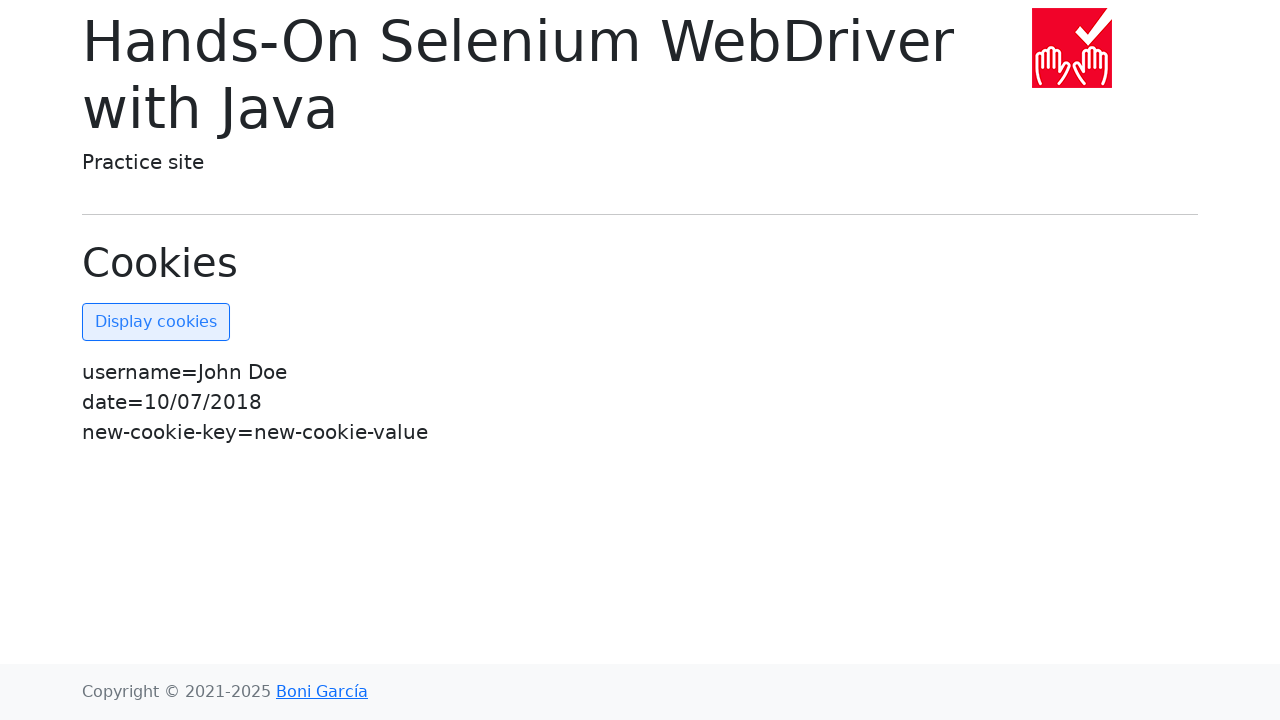

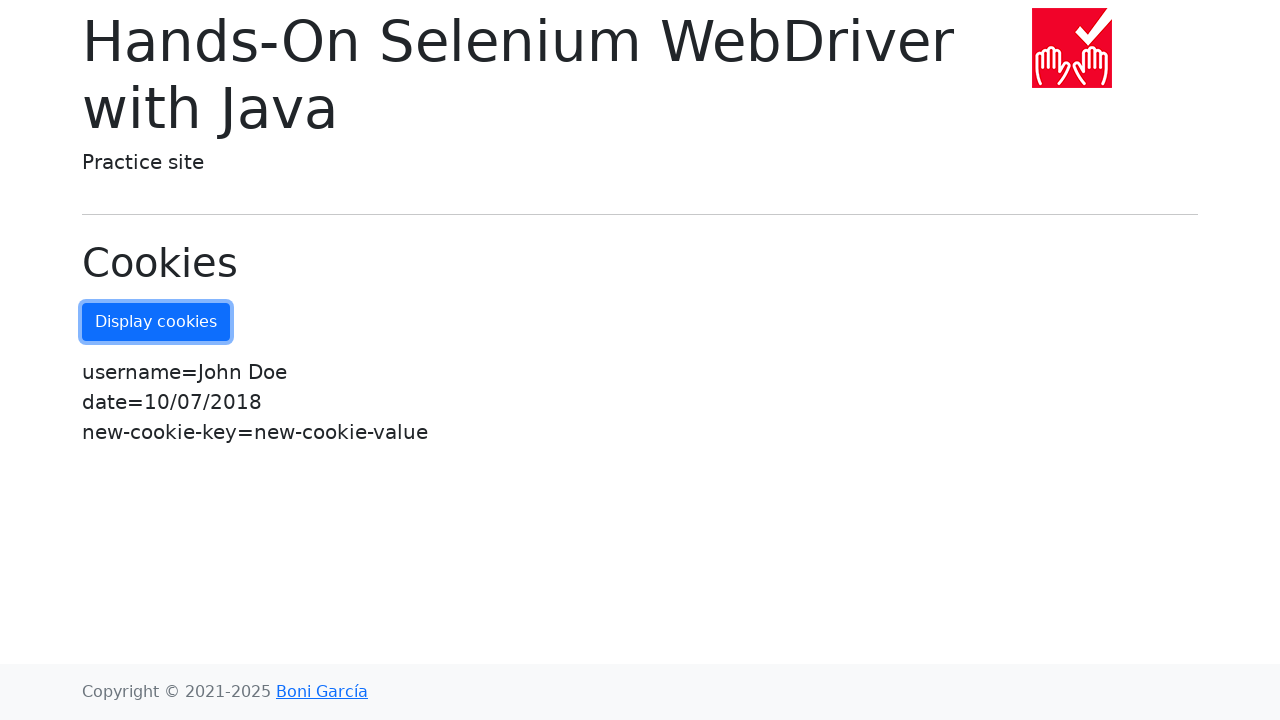